Finds all input elements on the page, highlights them with red border, and prints their name attributes to verify form elements are present.

Starting URL: https://www.fromyouflowers.com/

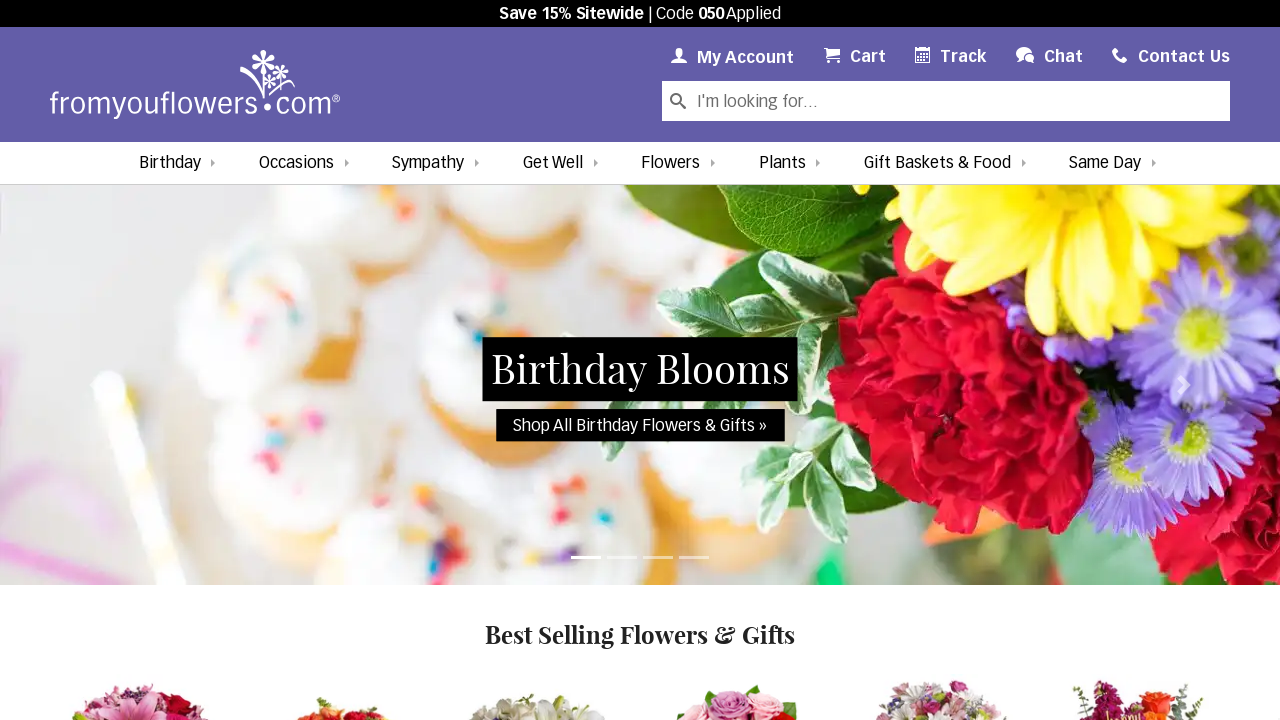

Navigated to https://www.fromyouflowers.com/
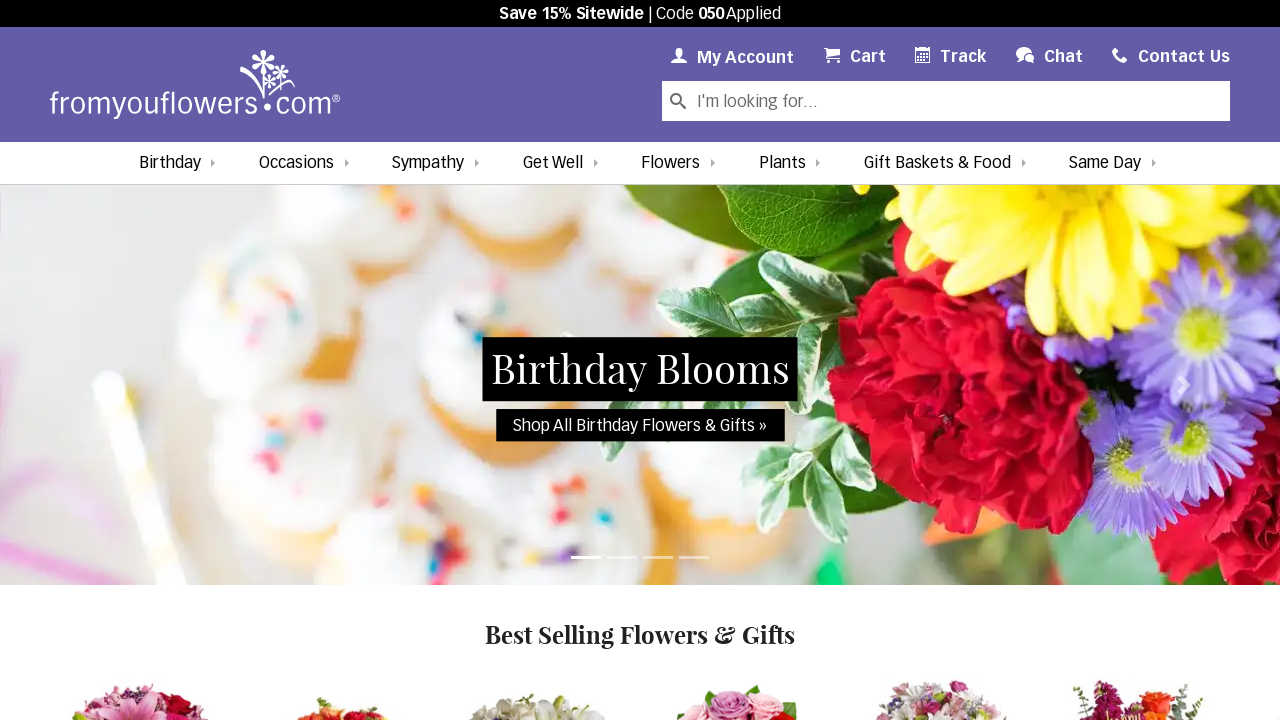

Located all input elements on the page
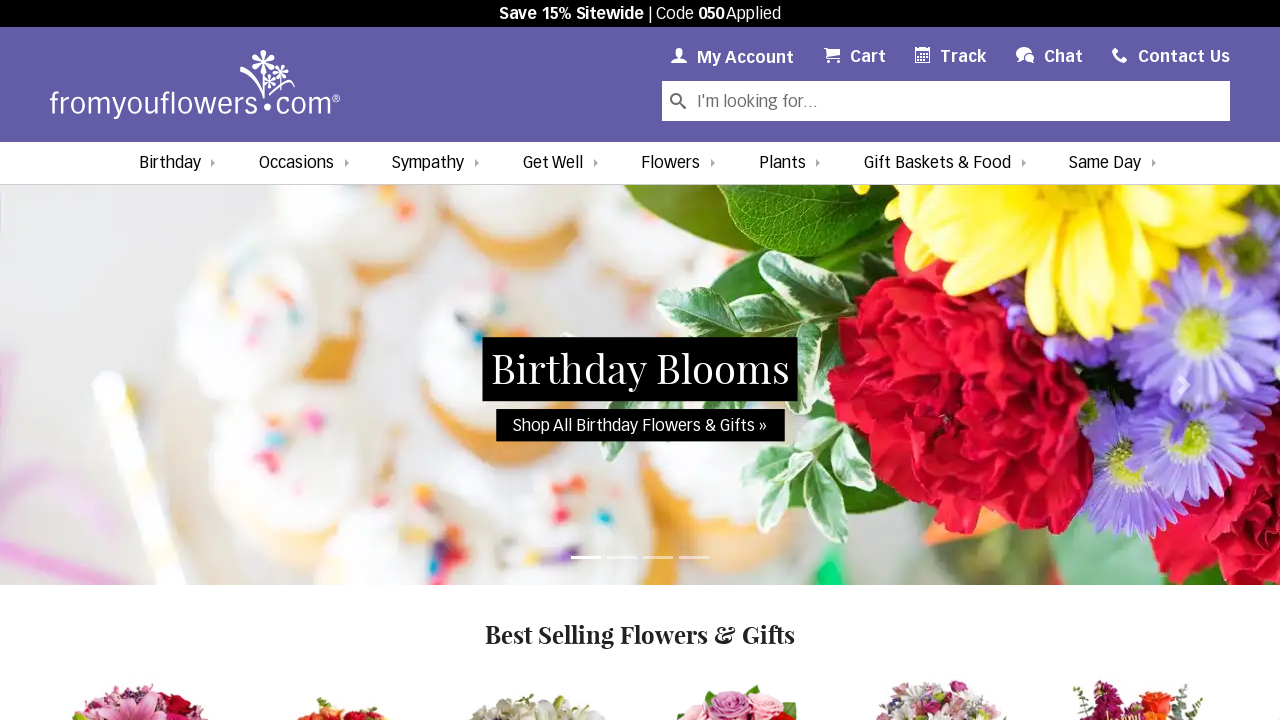

Found 10 input elements on the page
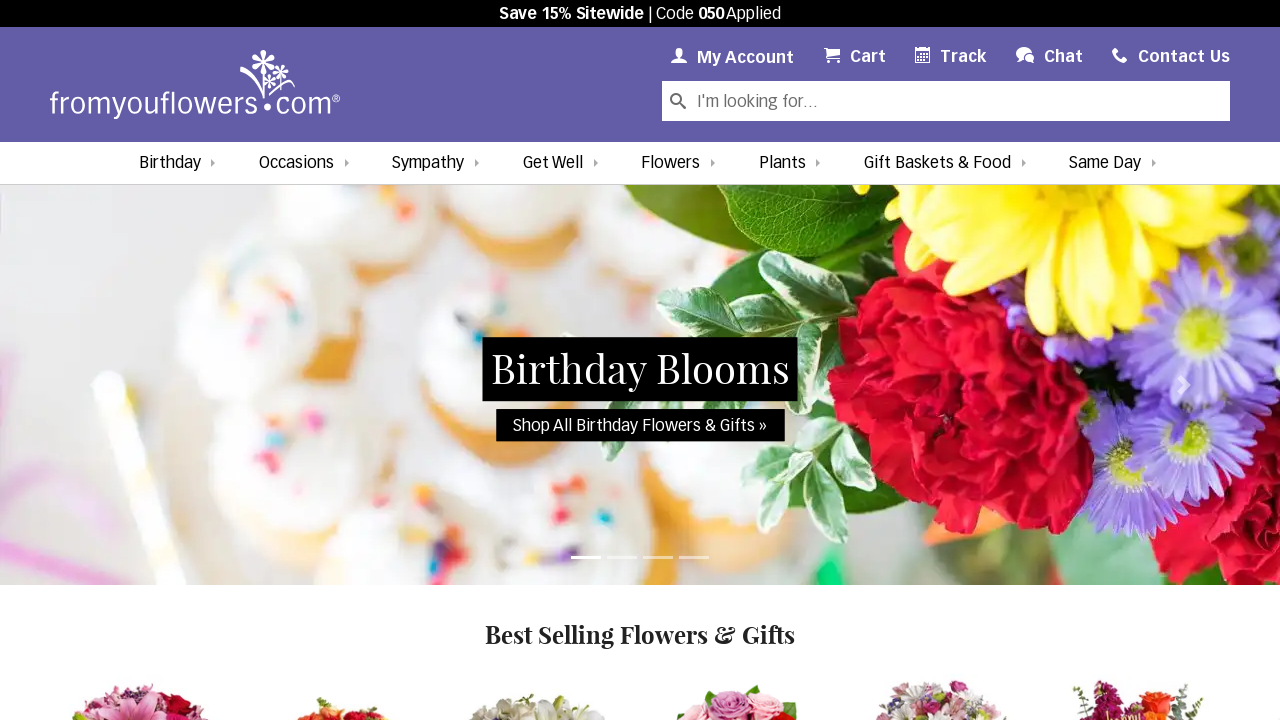

Selected input element at index 0
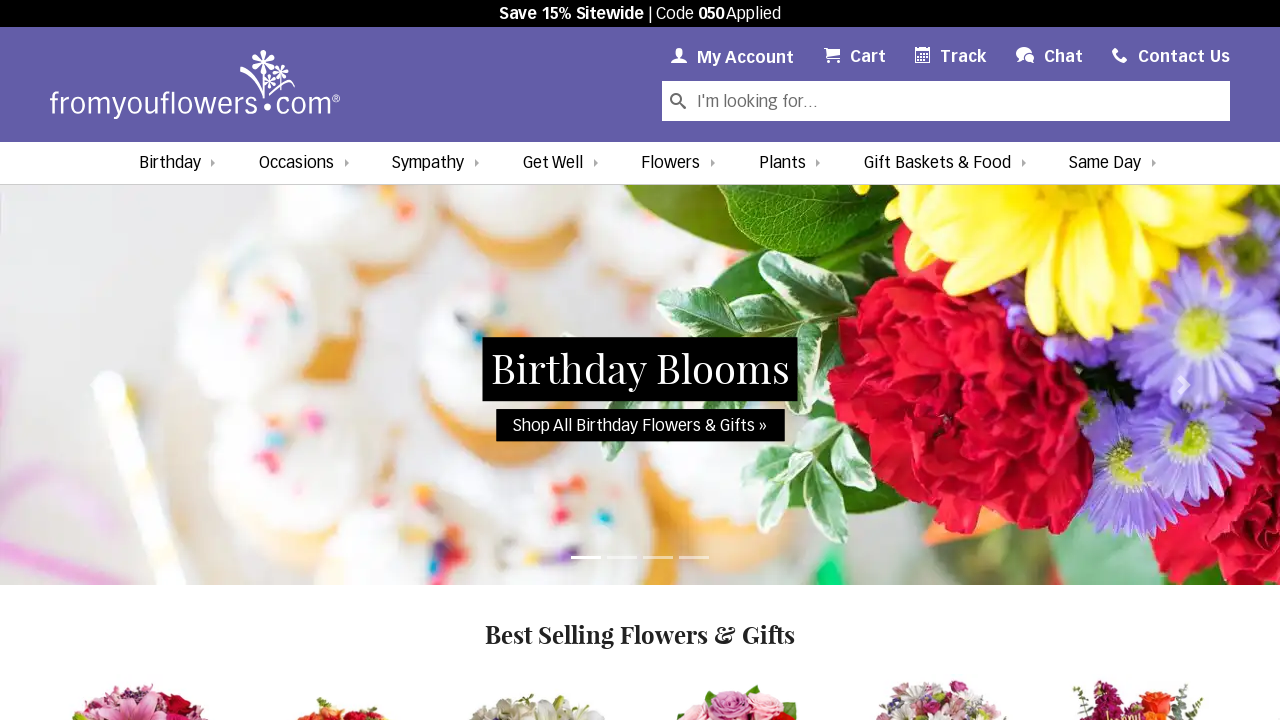

Applied red border highlight to input element at index 0
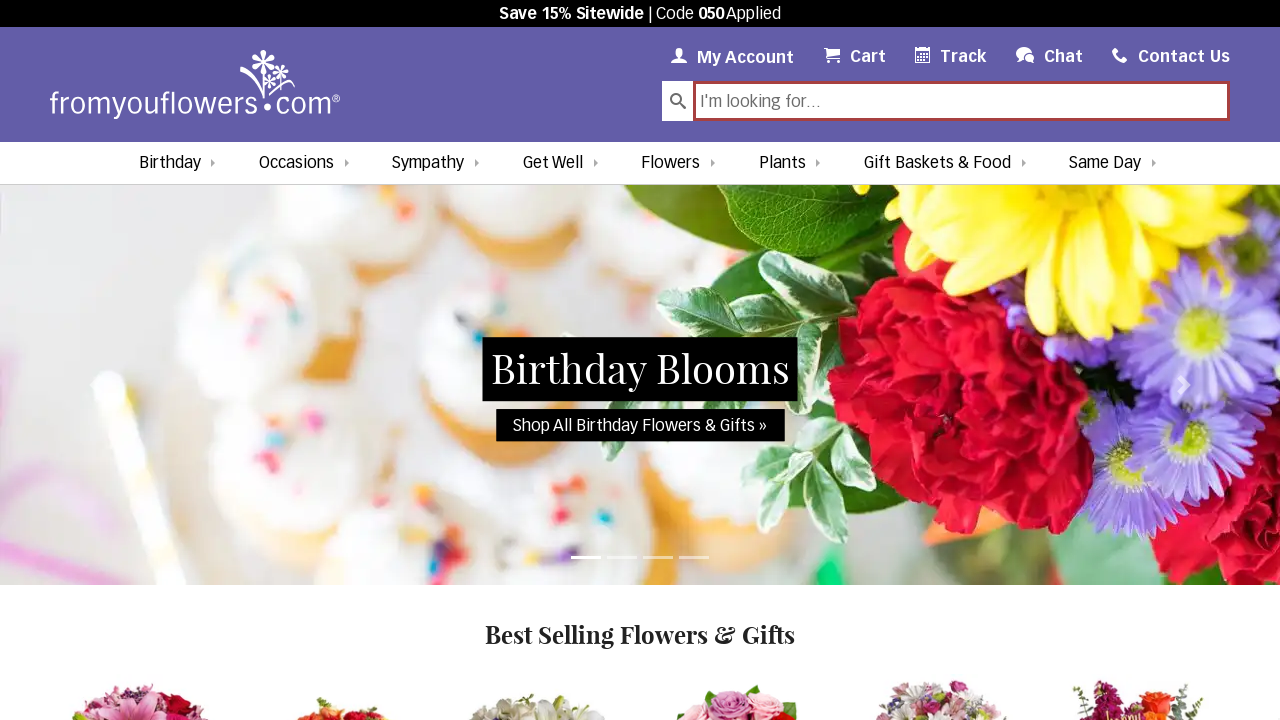

Retrieved name attribute 'key' from input element at index 0
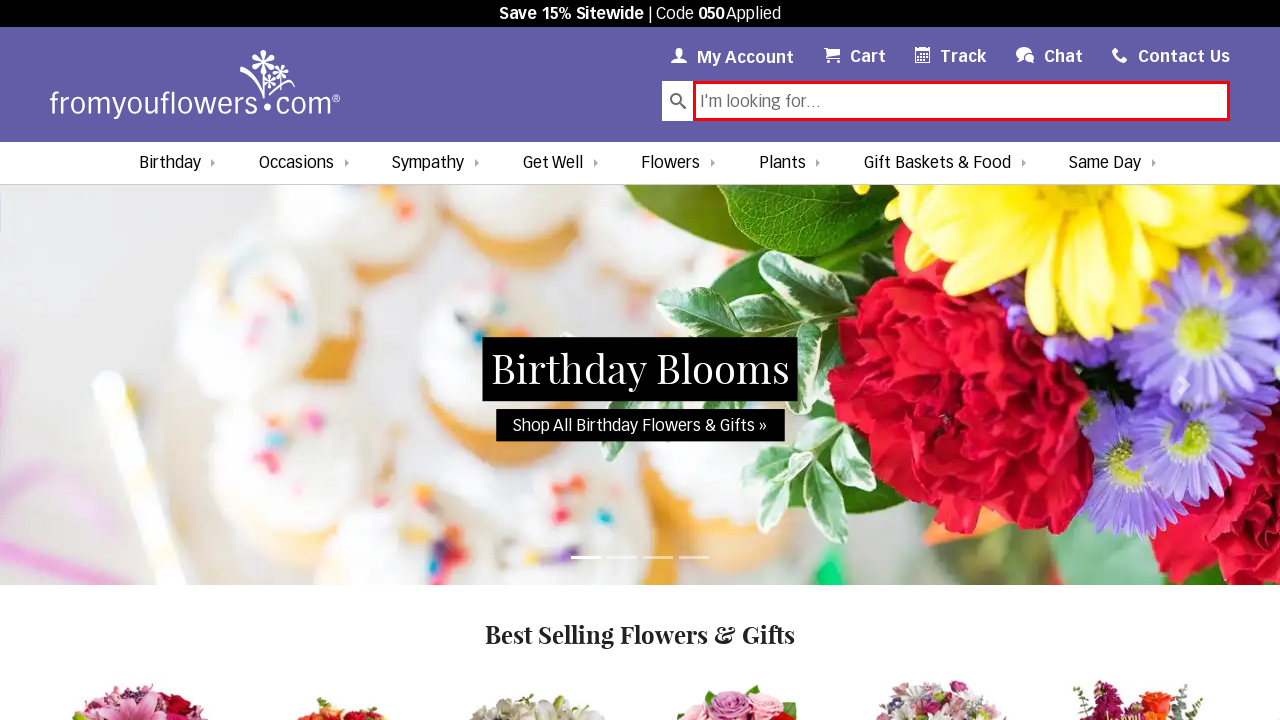

Selected input element at index 1
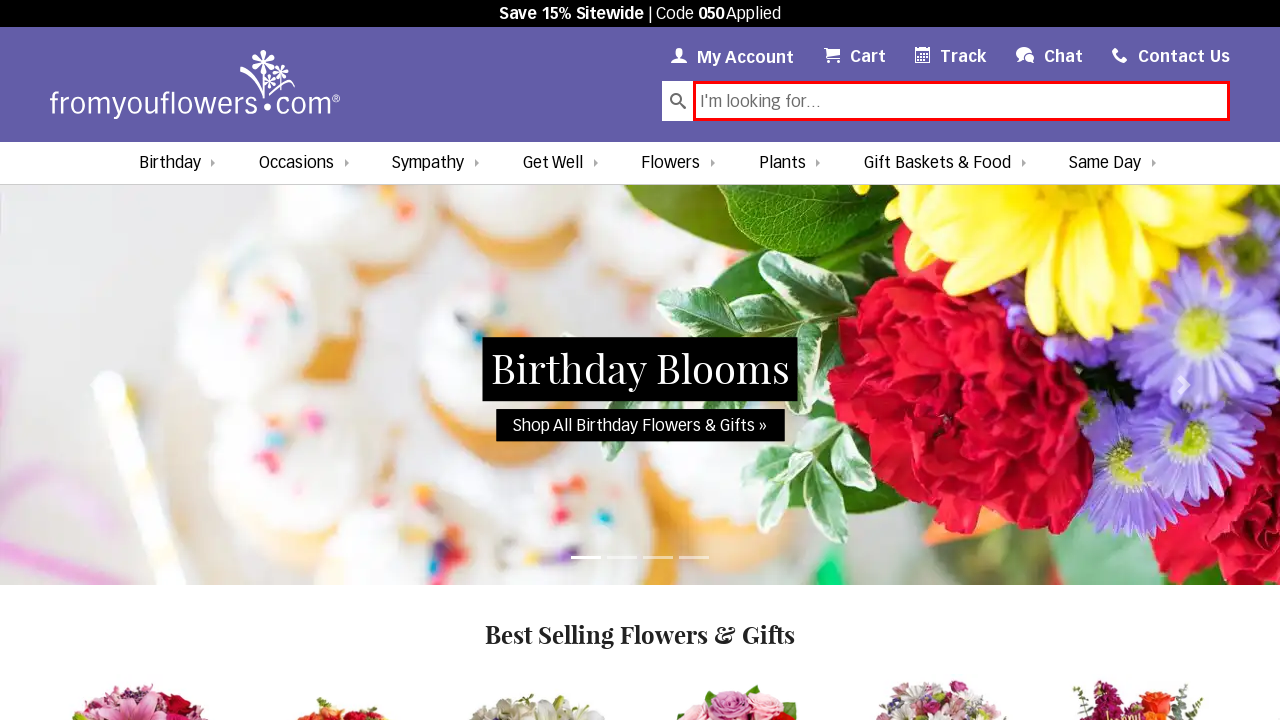

Applied red border highlight to input element at index 1
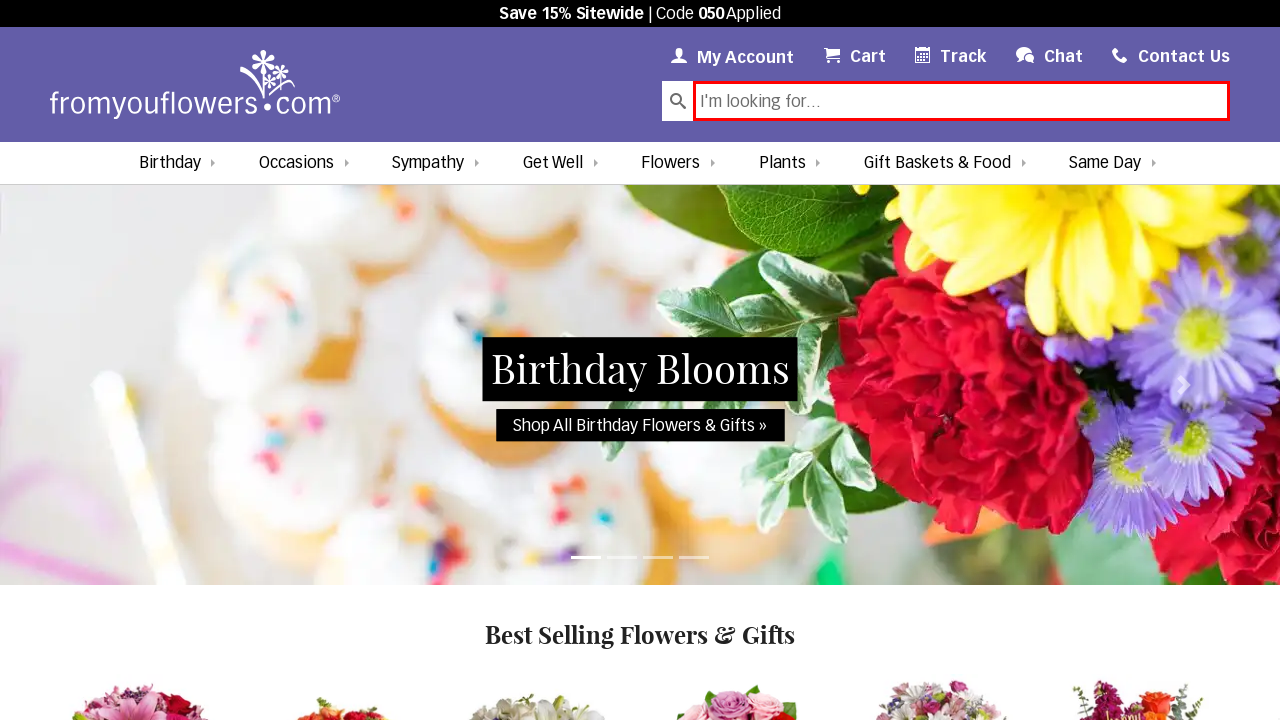

Retrieved name attribute 'email' from input element at index 1
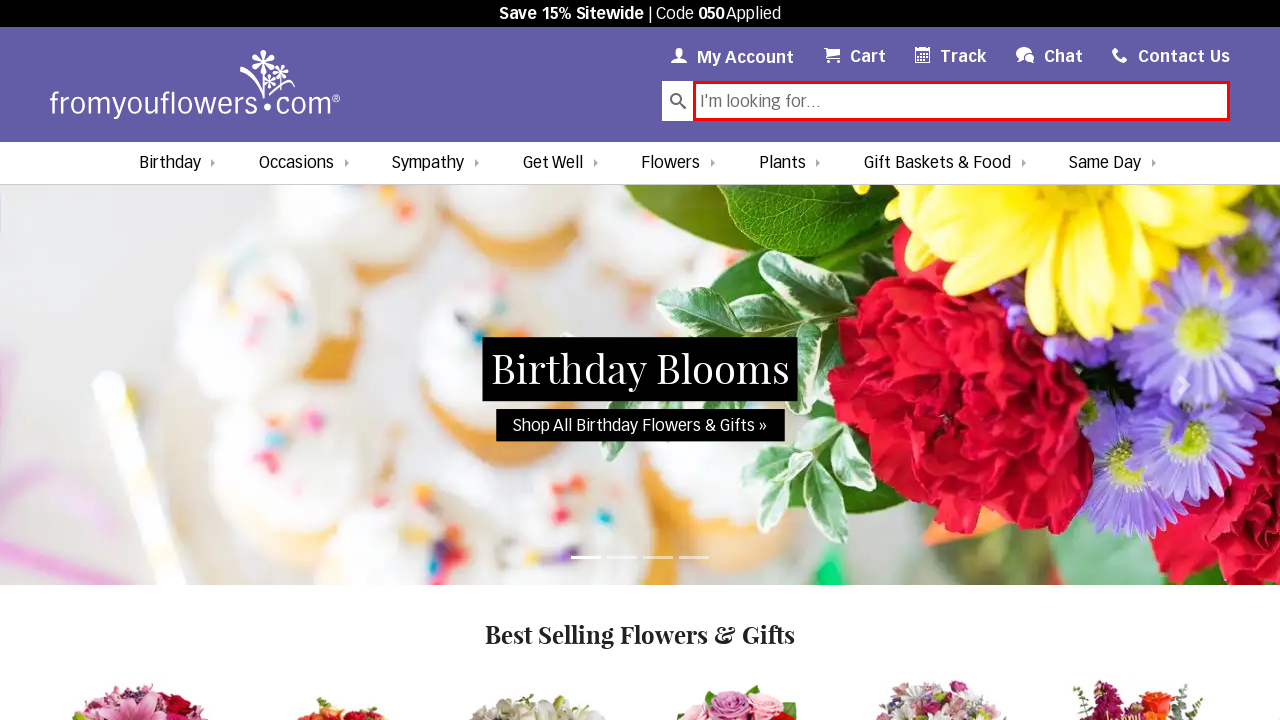

Selected input element at index 2
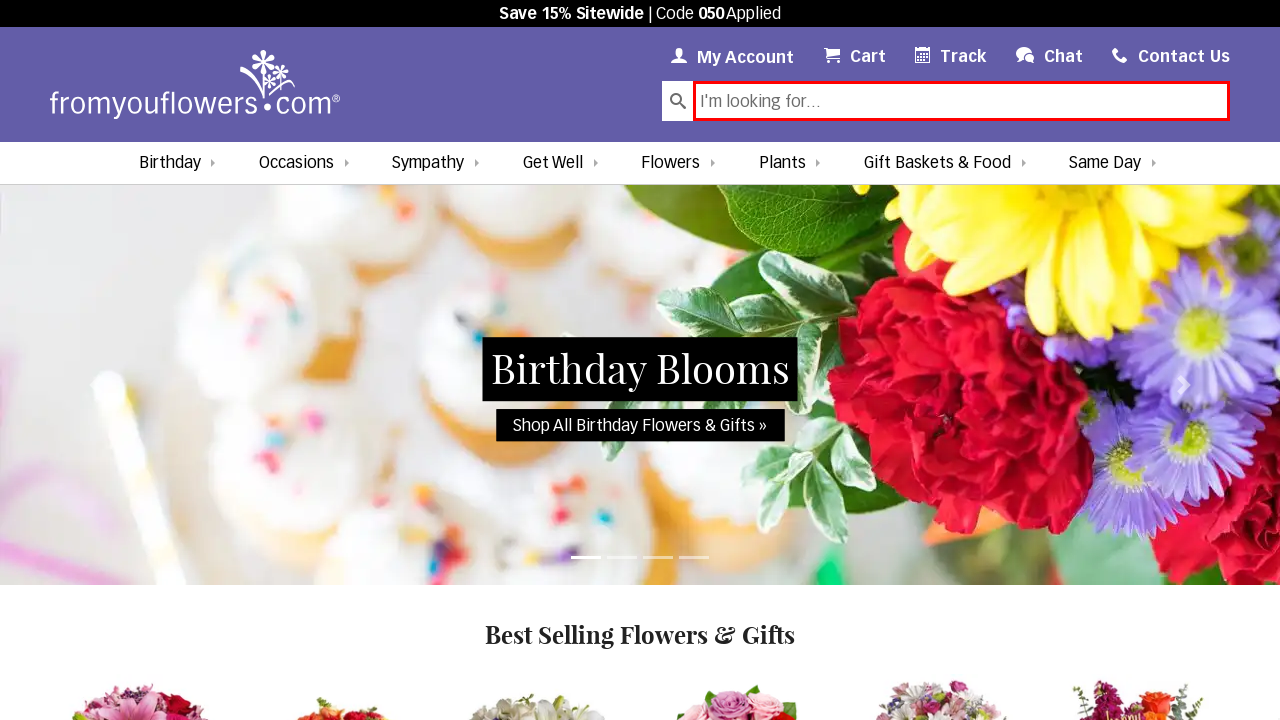

Applied red border highlight to input element at index 2
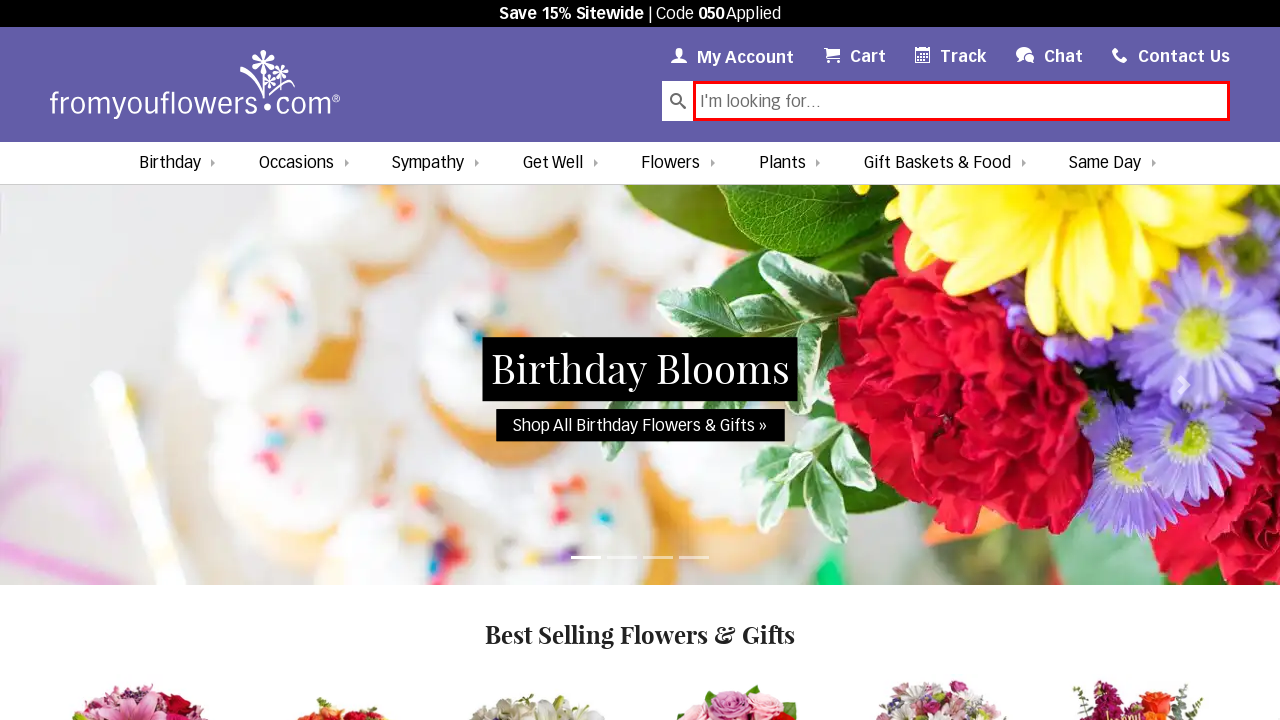

Retrieved name attribute 'ot-group-id-OSSTA_BG' from input element at index 2
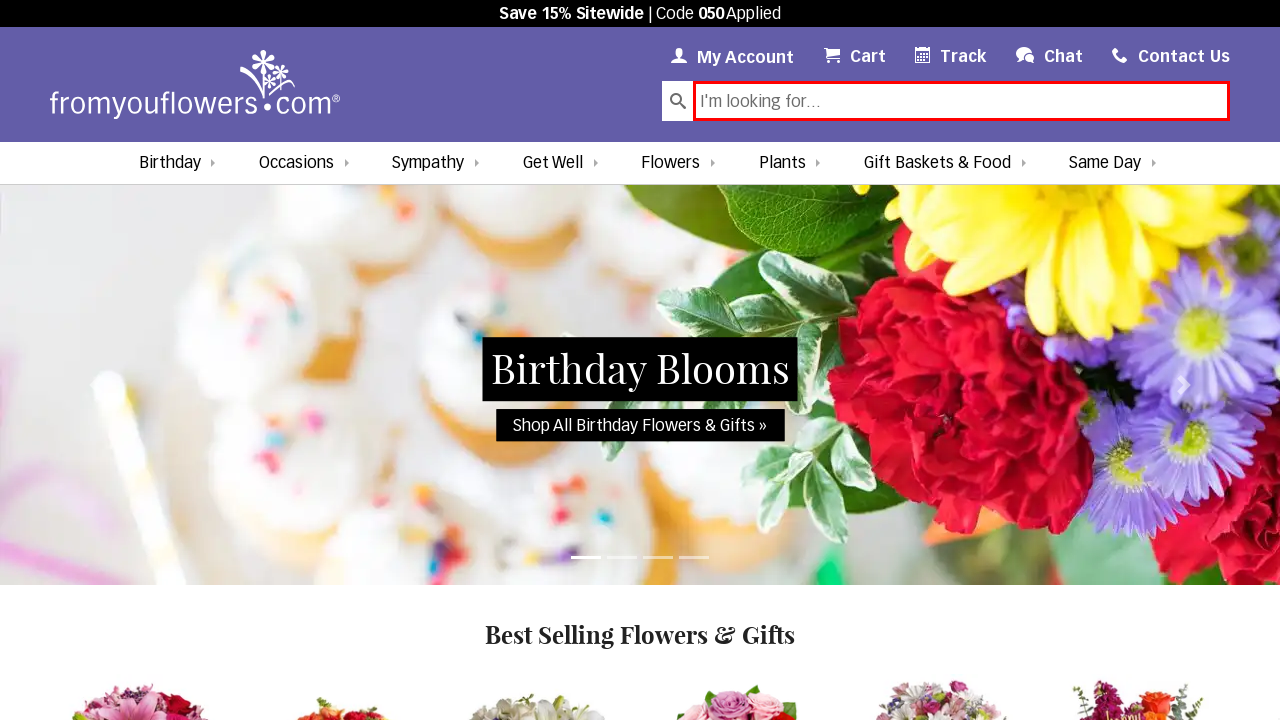

Selected input element at index 3
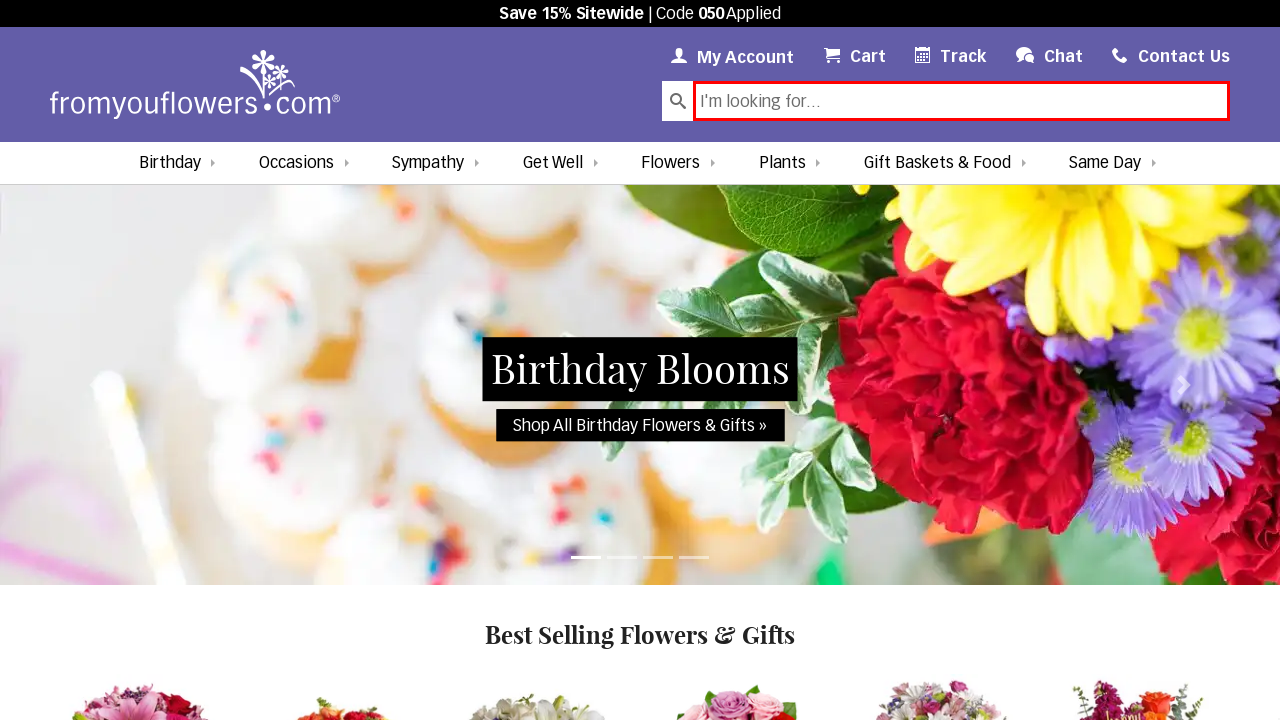

Applied red border highlight to input element at index 3
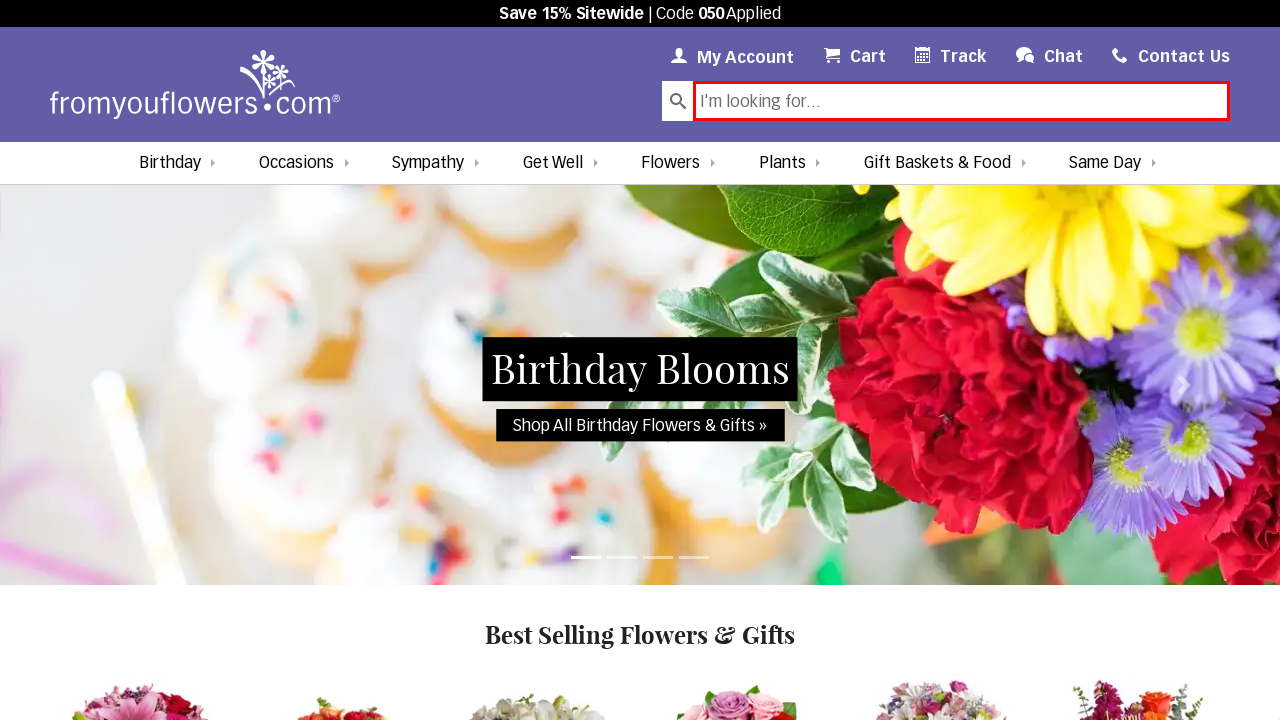

Retrieved name attribute 'switch' from input element at index 3
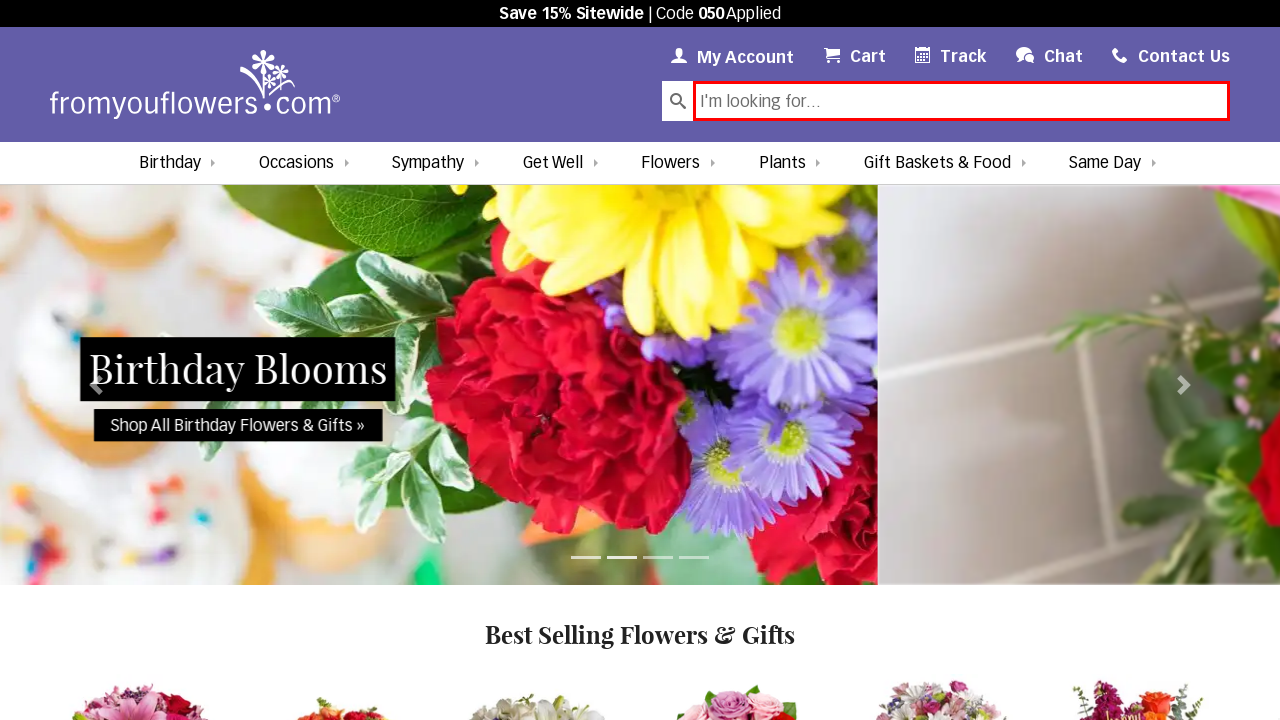

Selected input element at index 4
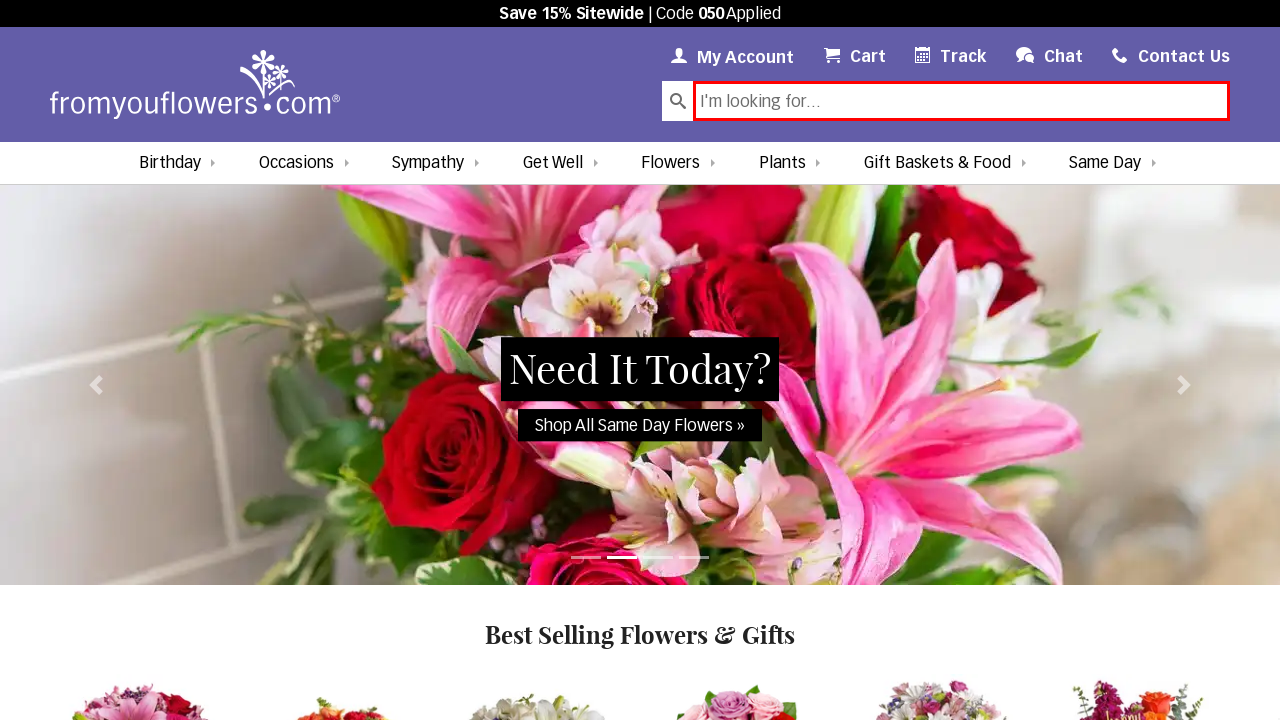

Applied red border highlight to input element at index 4
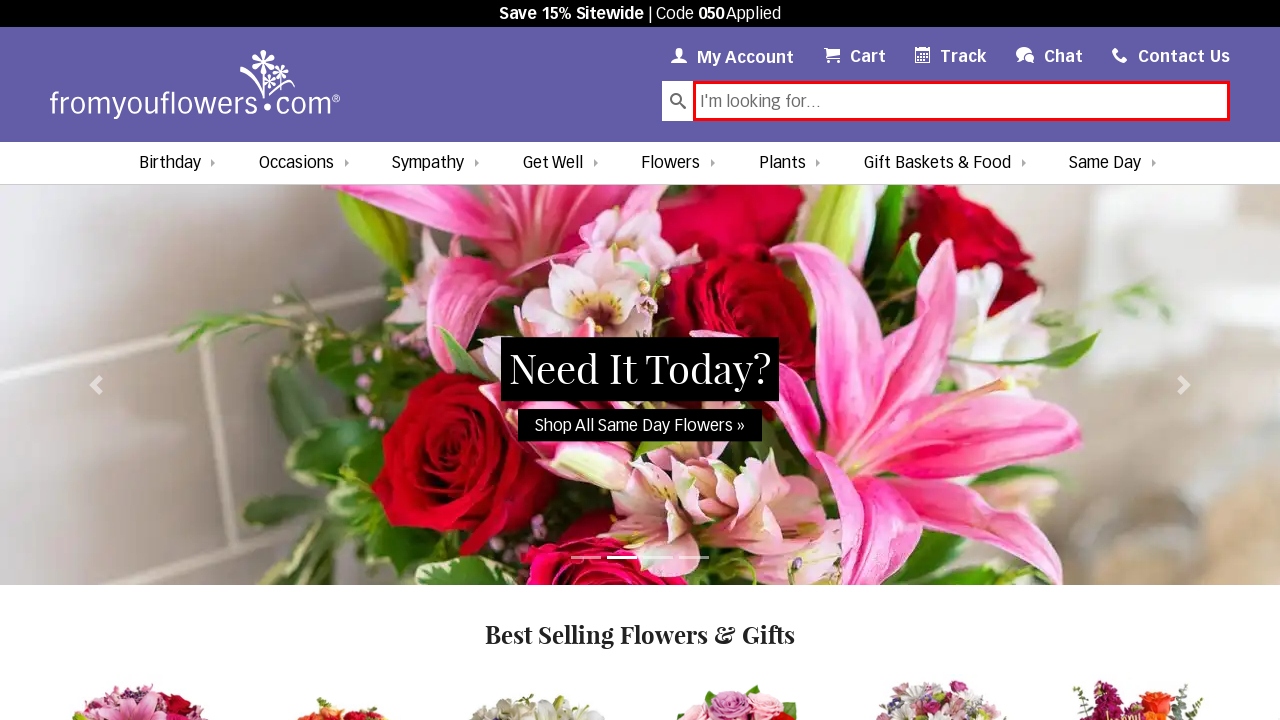

Retrieved name attribute 'switch' from input element at index 4
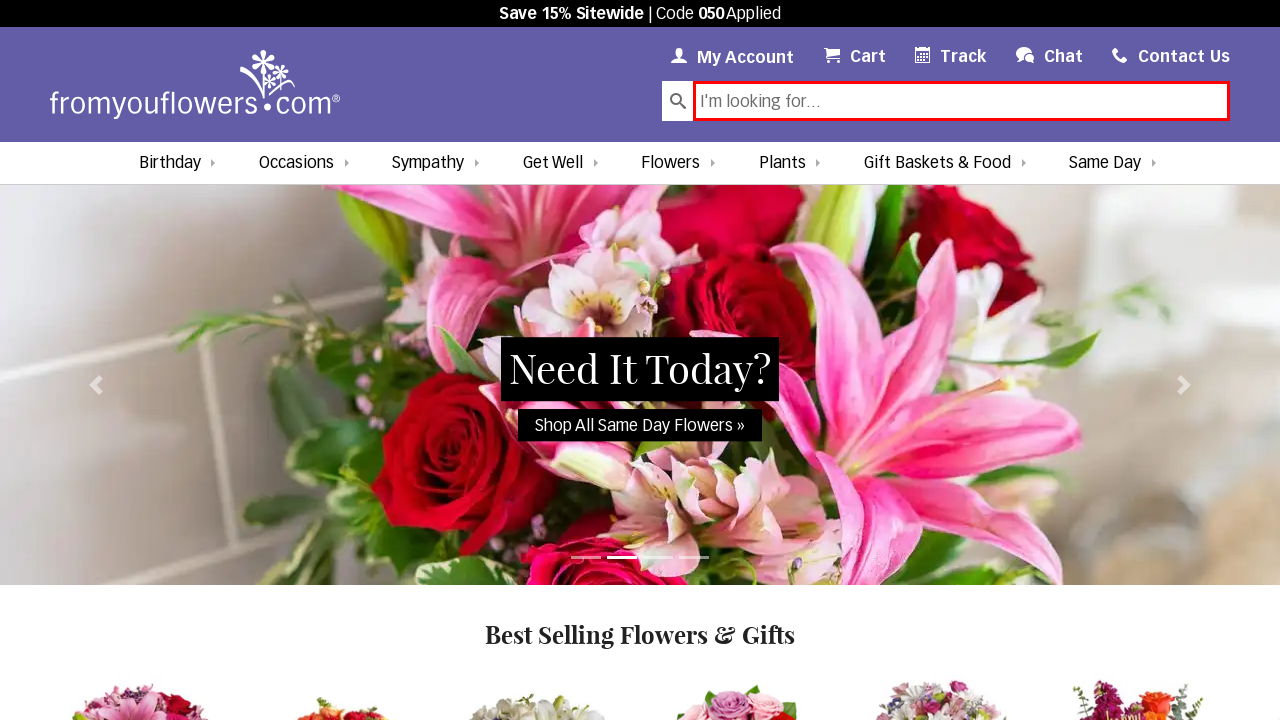

Selected input element at index 5
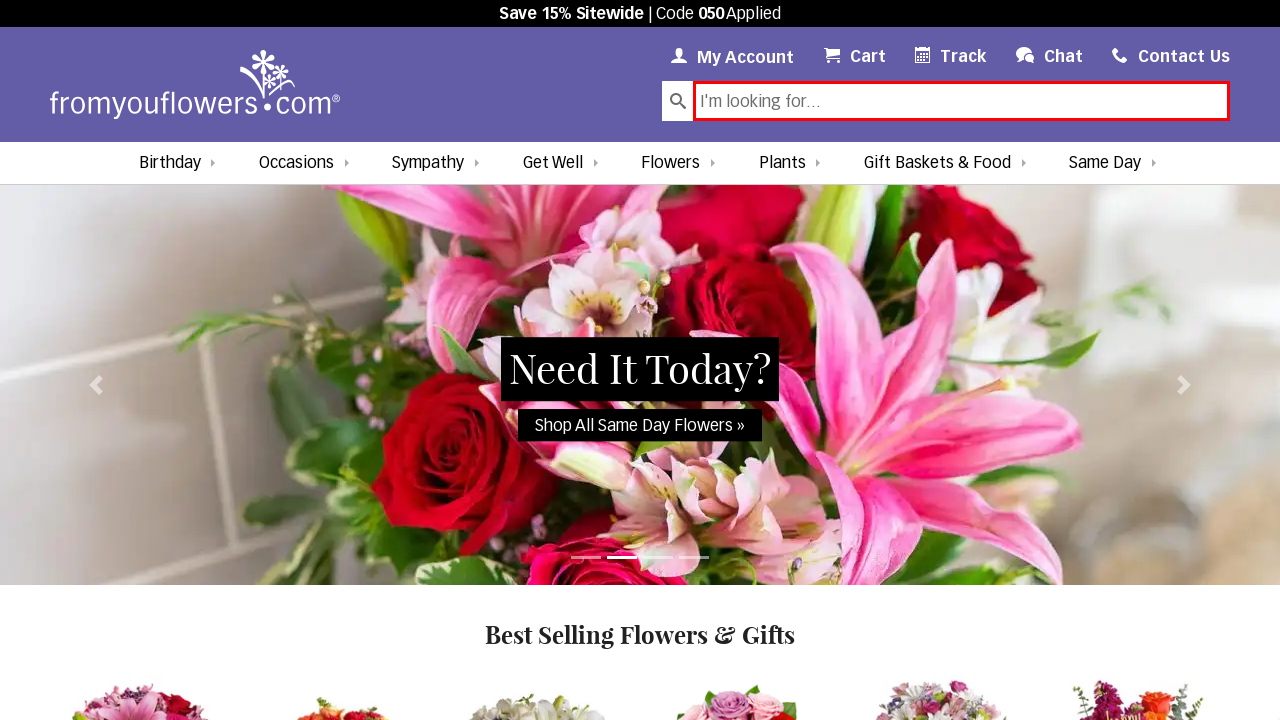

Applied red border highlight to input element at index 5
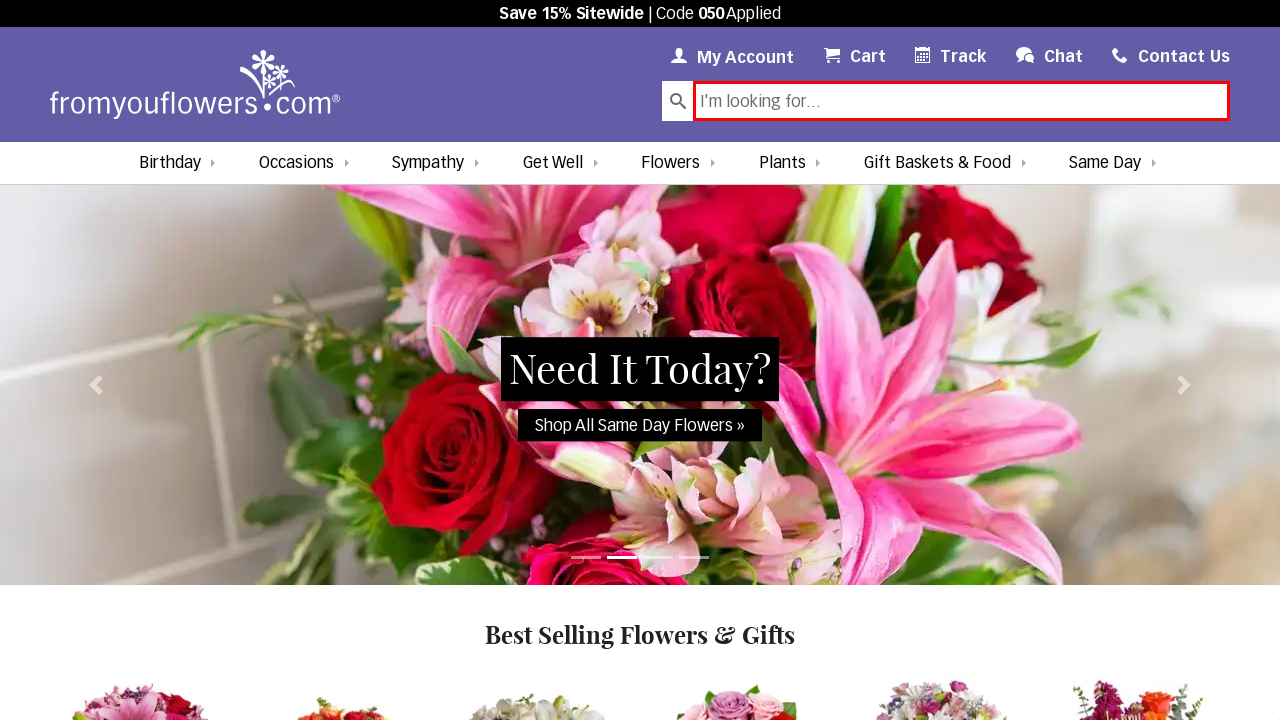

Retrieved name attribute 'vendor-search-handler' from input element at index 5
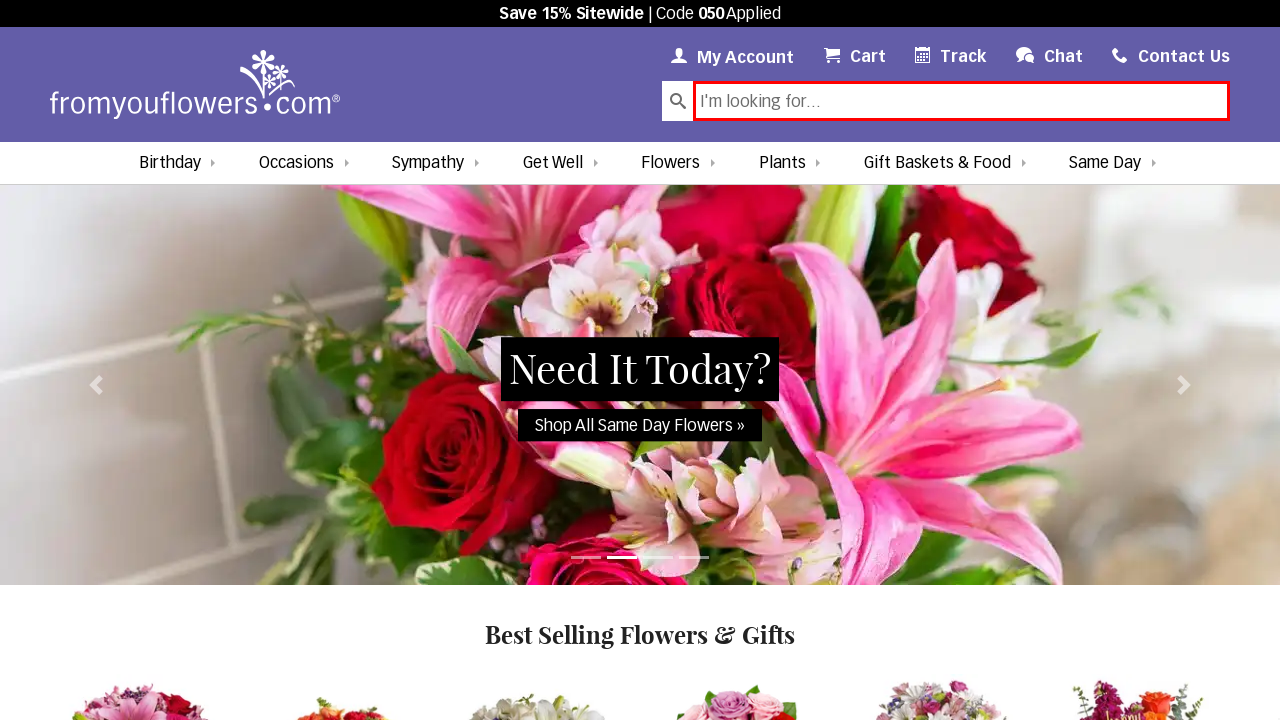

Selected input element at index 6
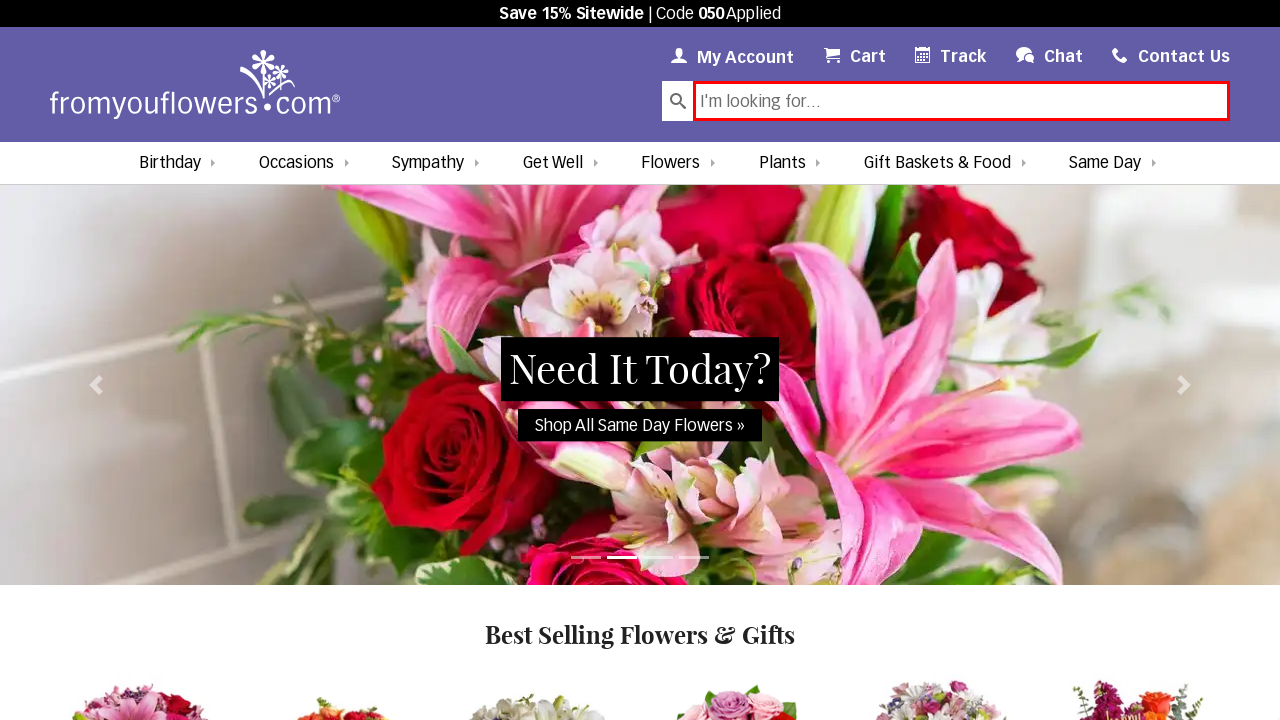

Applied red border highlight to input element at index 6
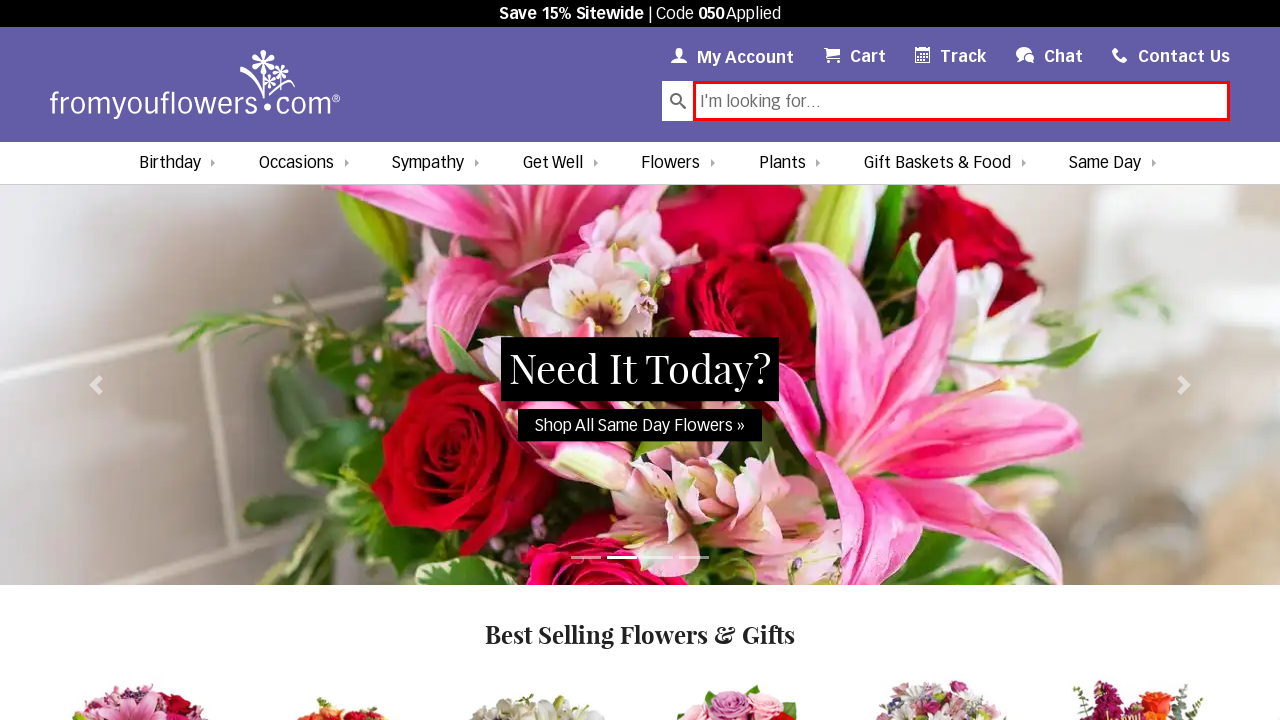

Retrieved name attribute 'None' from input element at index 6
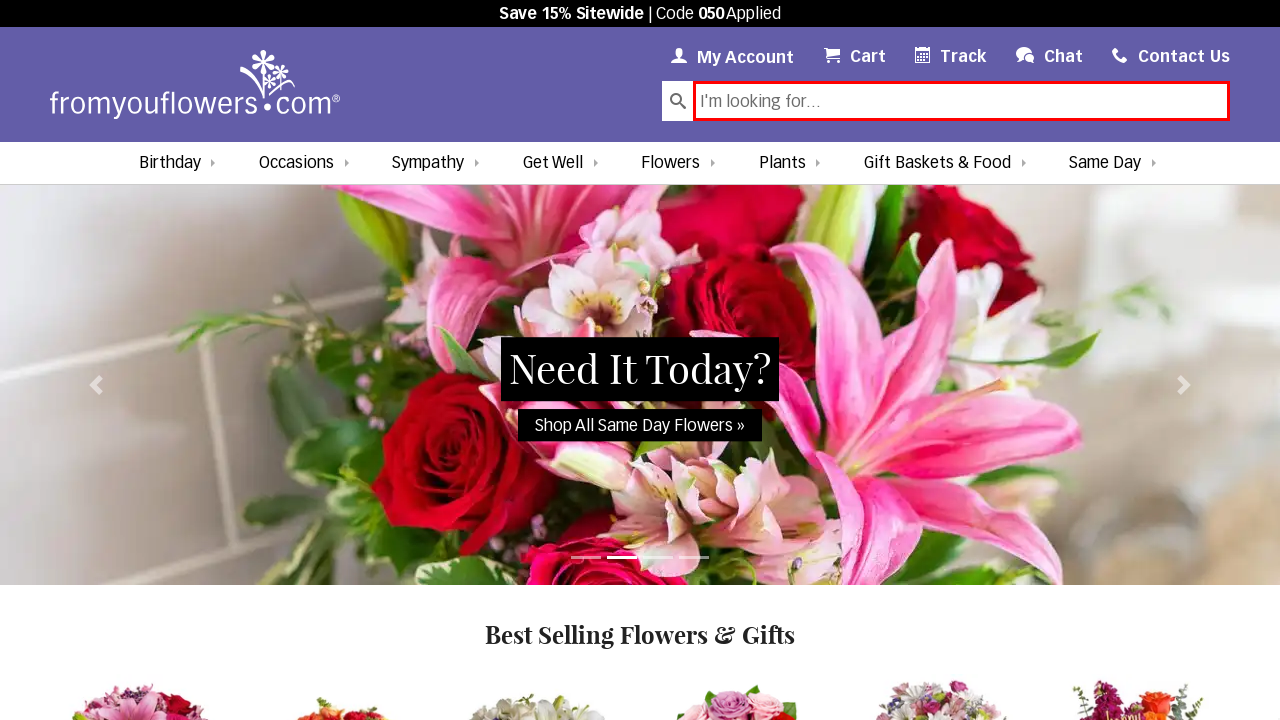

Selected input element at index 7
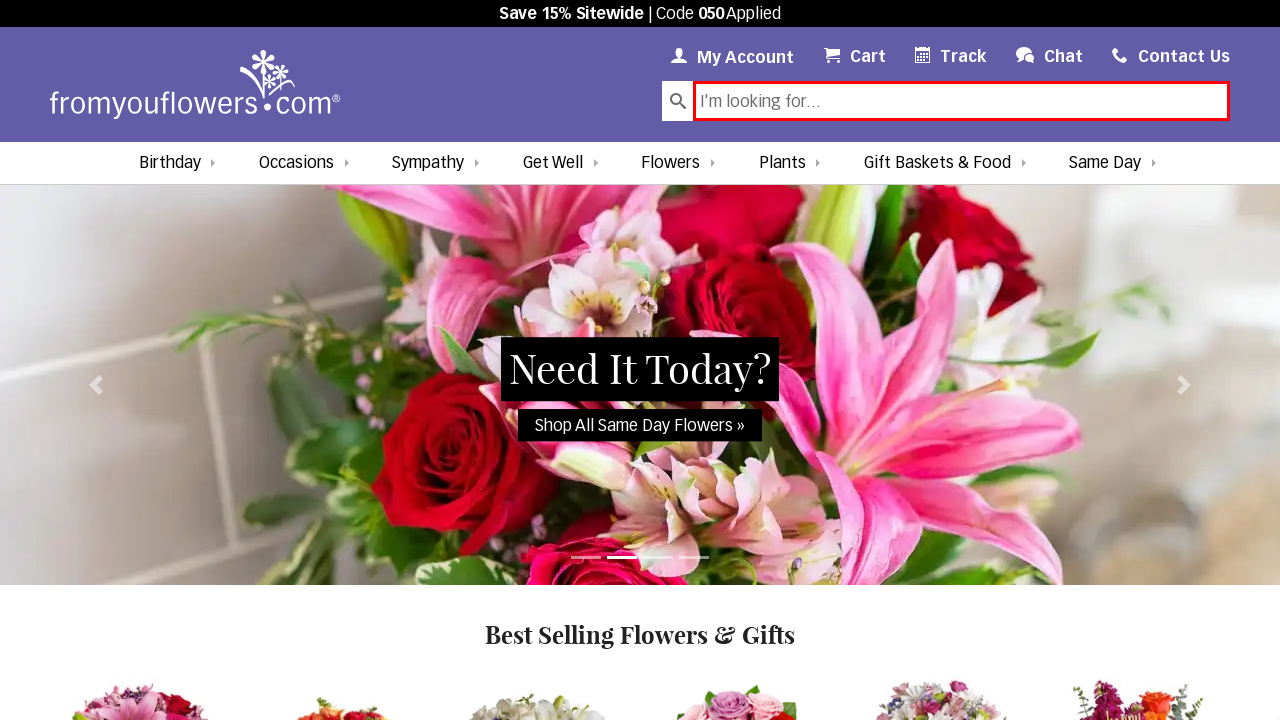

Applied red border highlight to input element at index 7
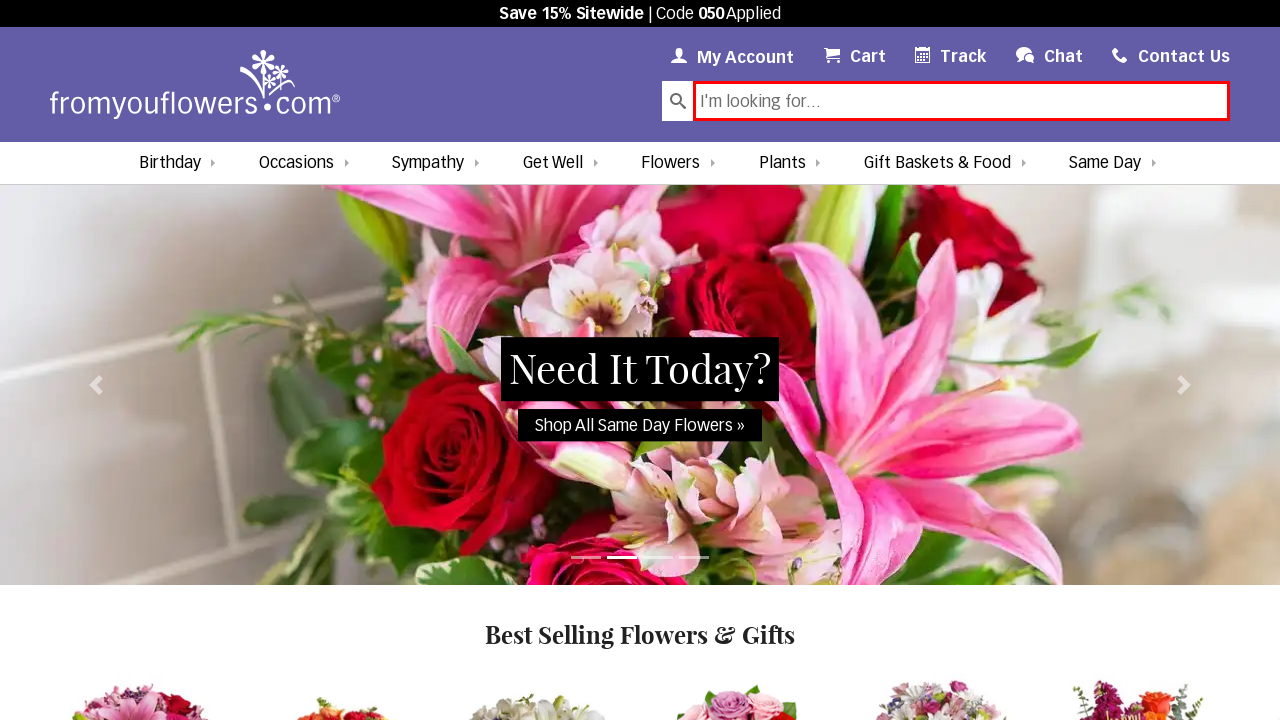

Retrieved name attribute 'None' from input element at index 7
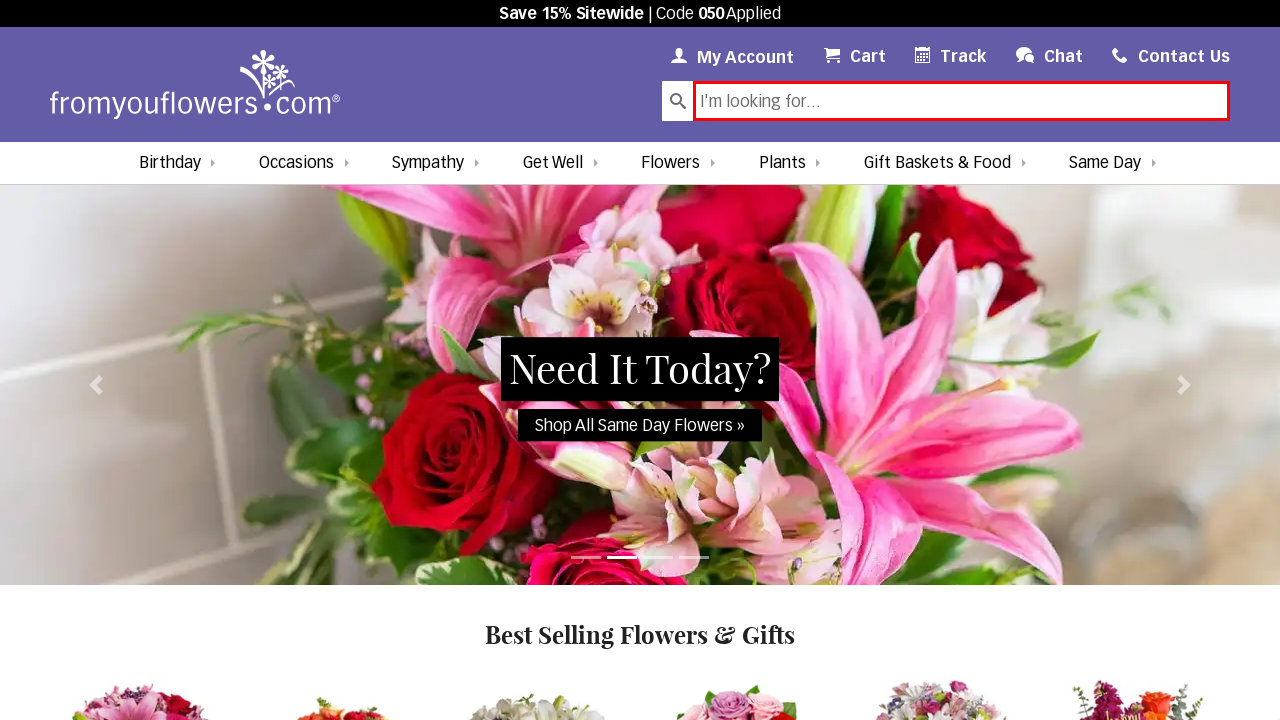

Selected input element at index 8
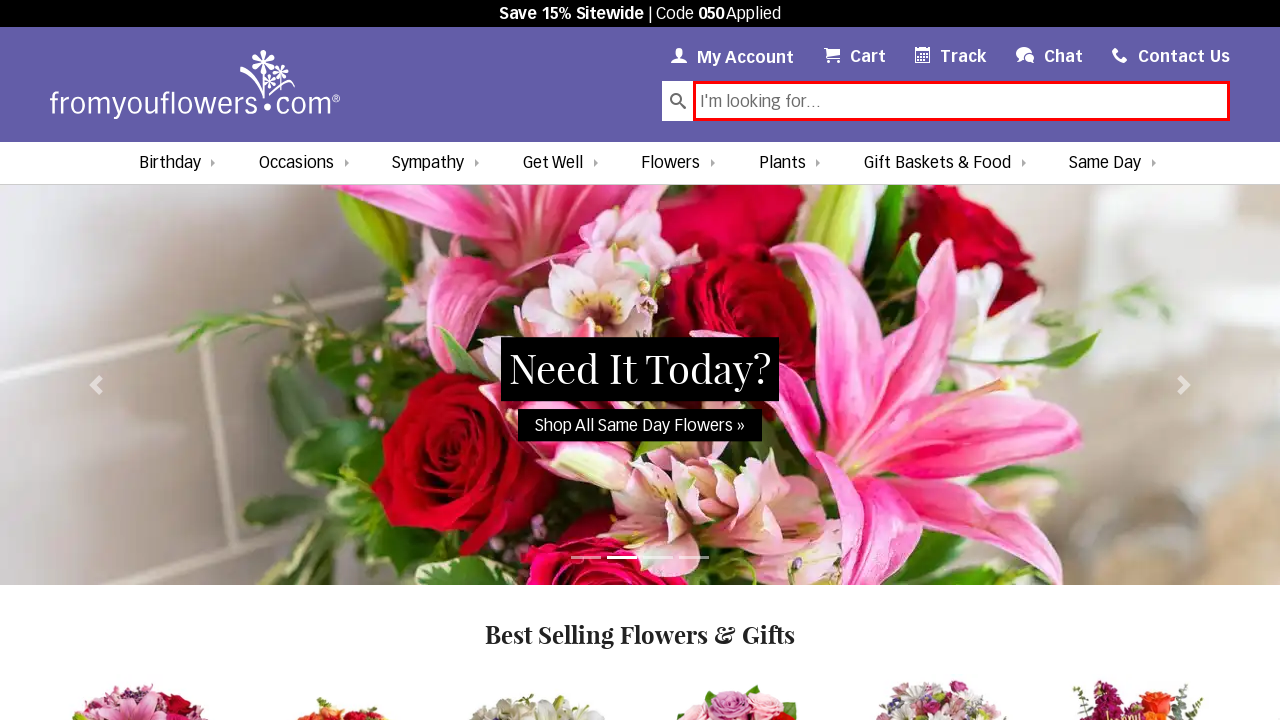

Applied red border highlight to input element at index 8
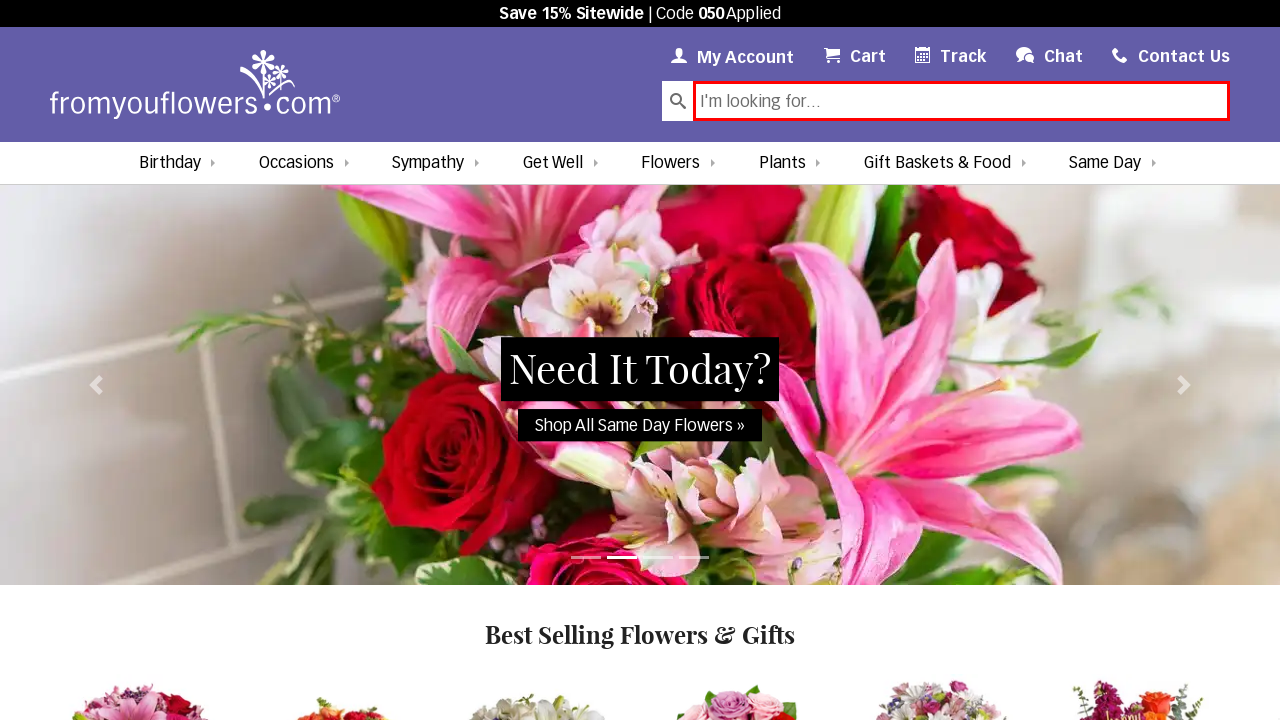

Retrieved name attribute 'None' from input element at index 8
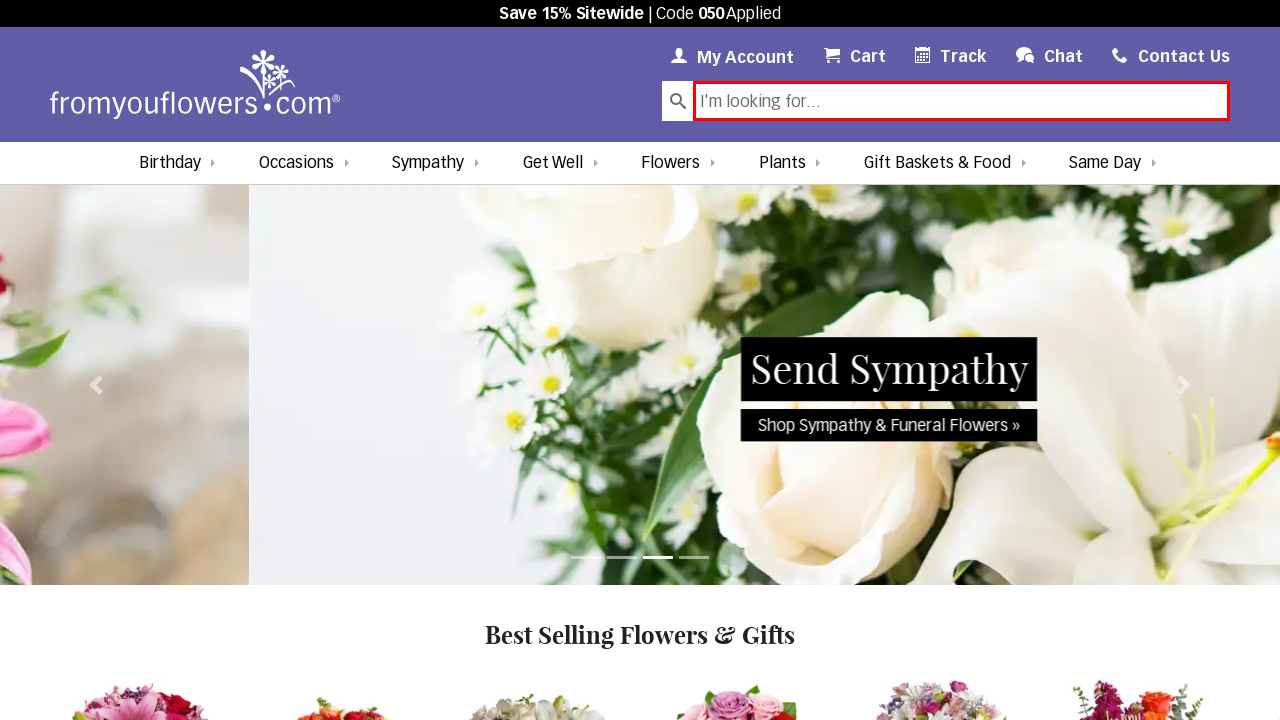

Selected input element at index 9
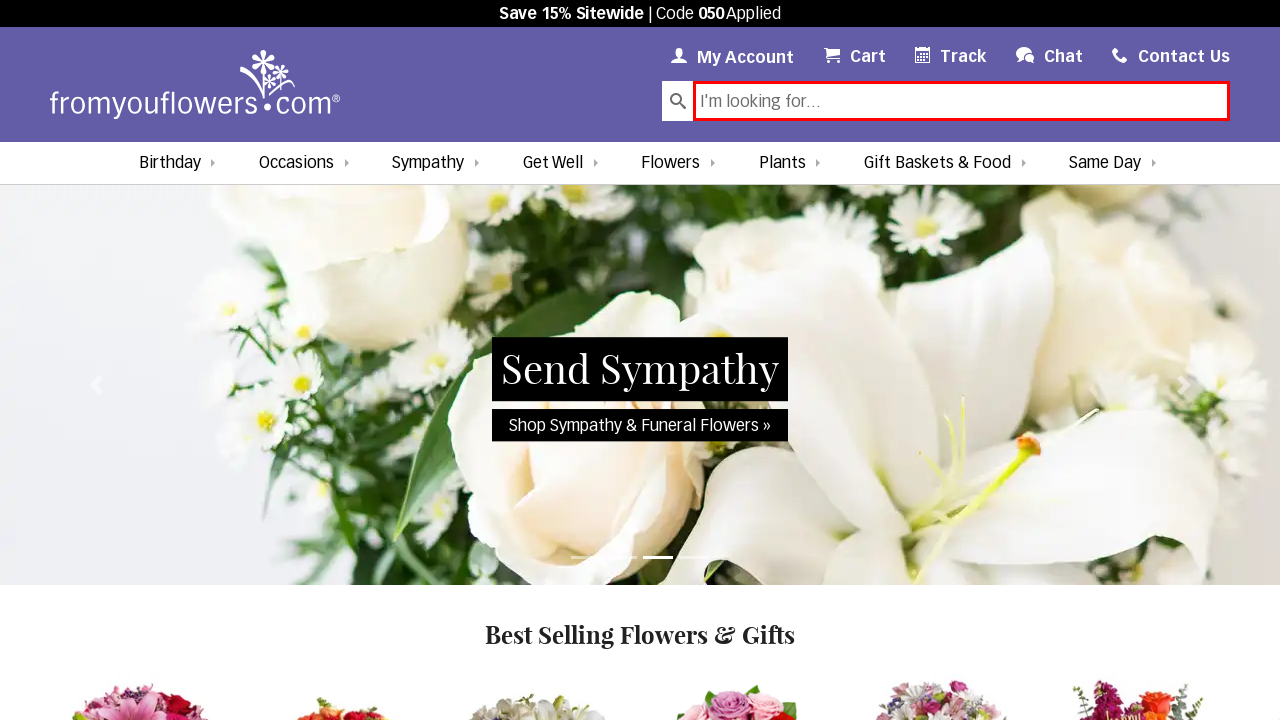

Applied red border highlight to input element at index 9
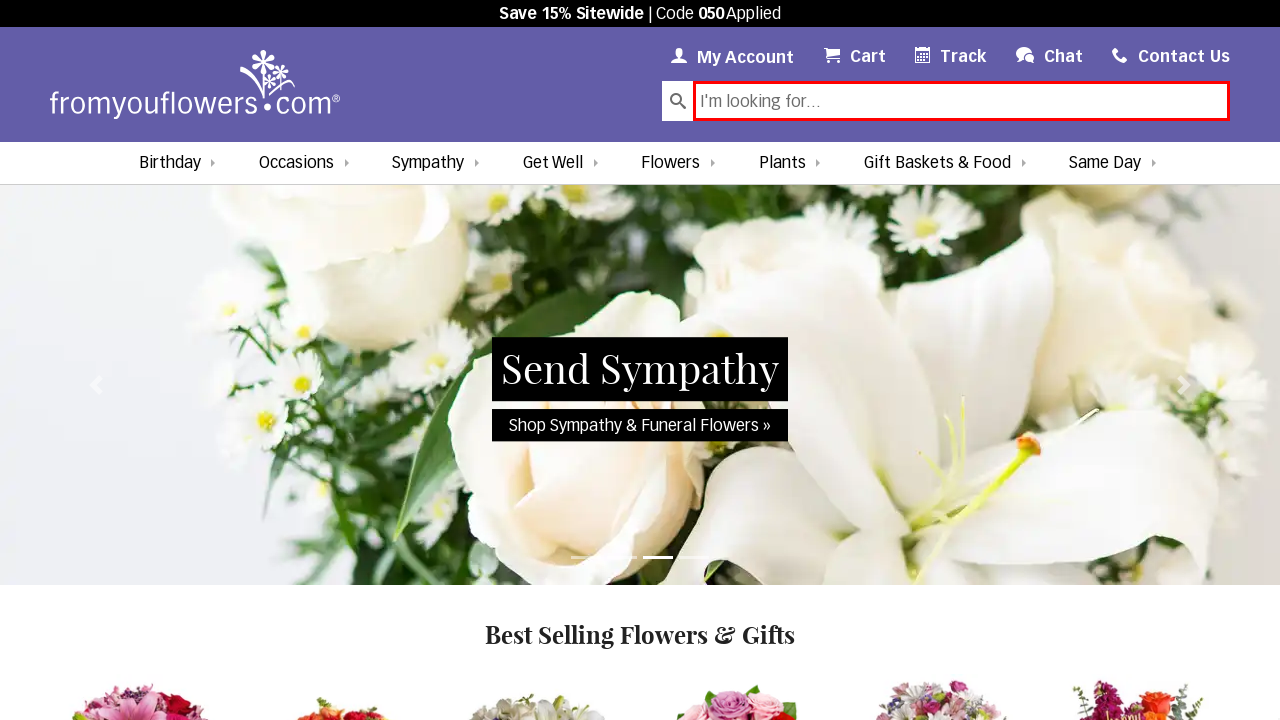

Retrieved name attribute 'None' from input element at index 9
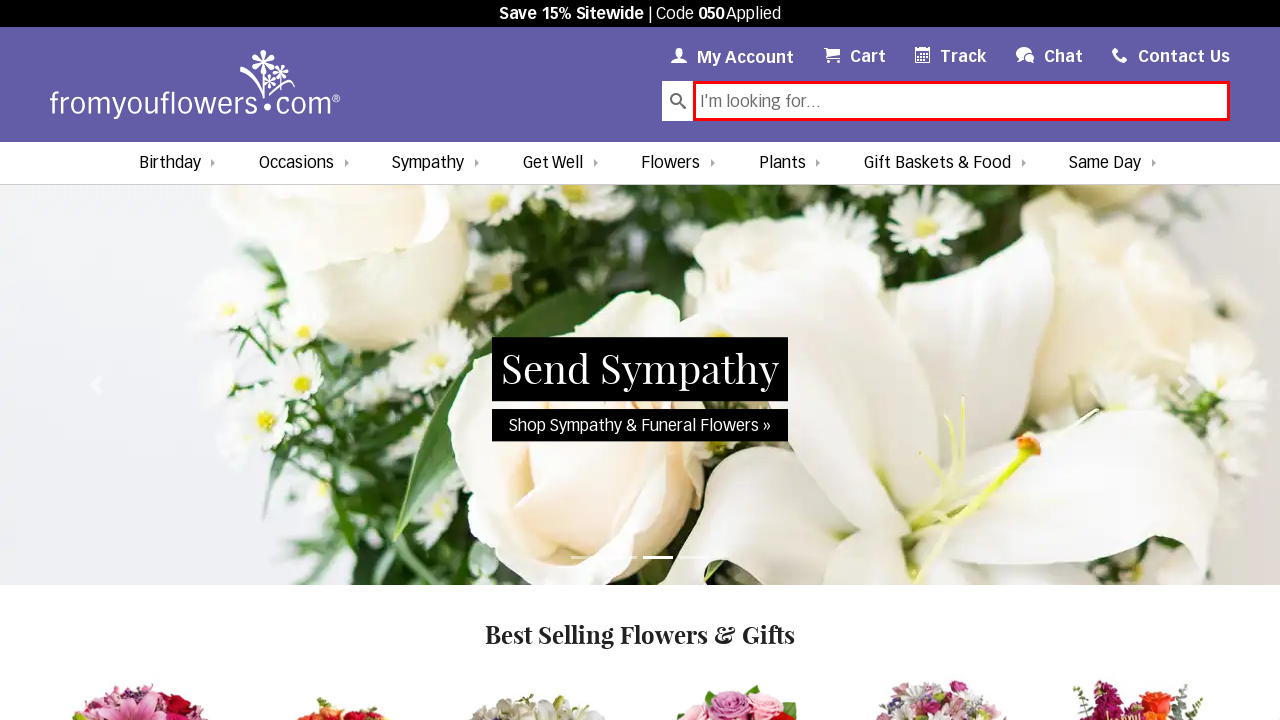

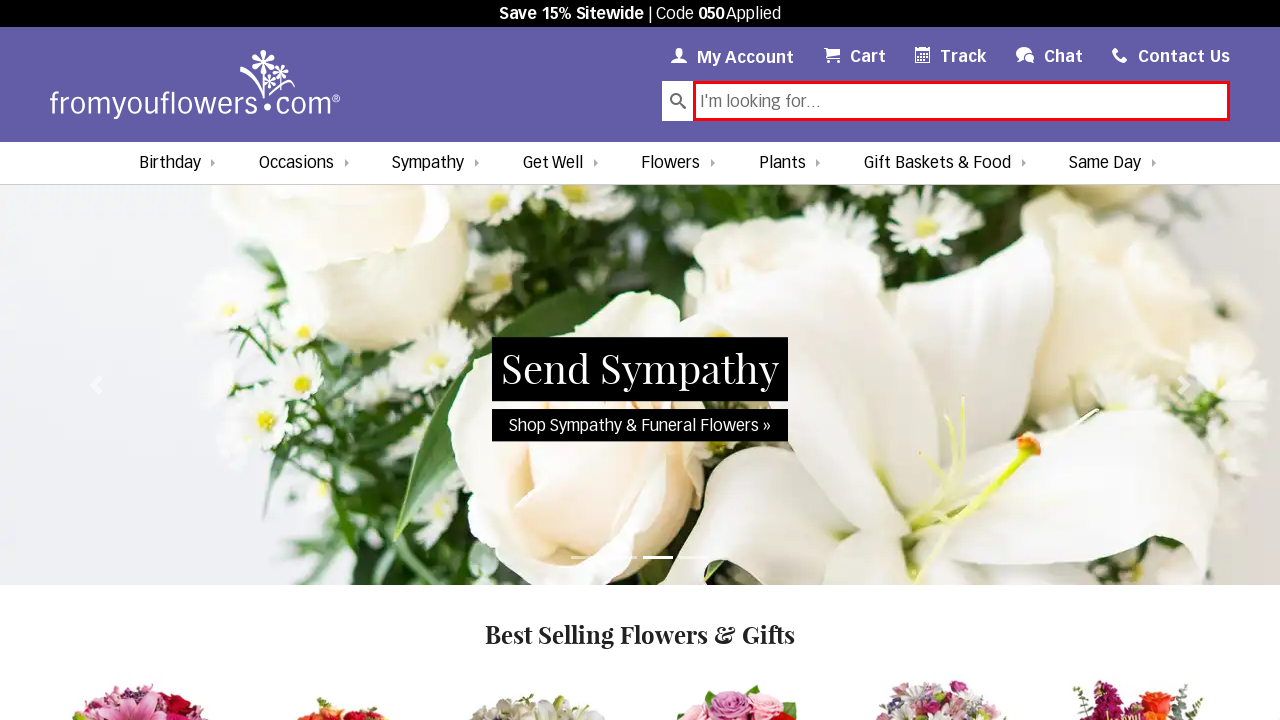